Calculates the sum of two numbers displayed on the page, selects the result from a dropdown, and submits the form

Starting URL: http://suninjuly.github.io/selects2.html

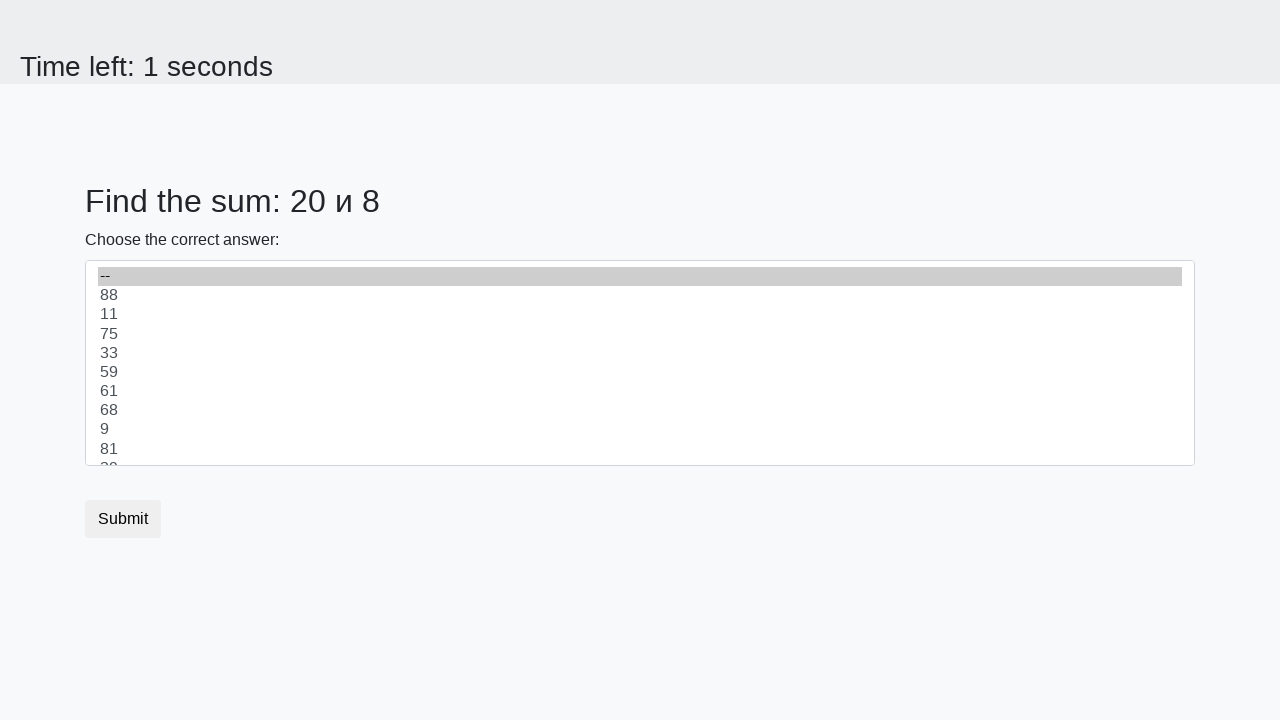

Navigated to the select dropdown form page
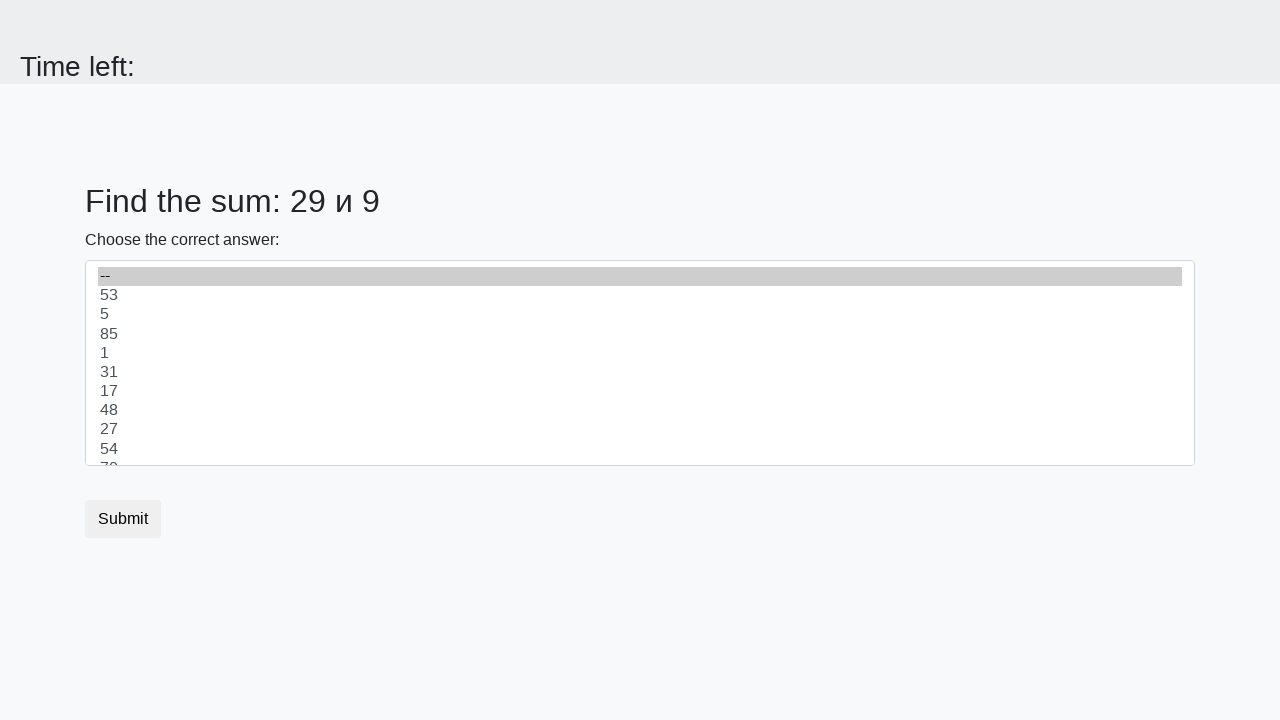

Located the first number element
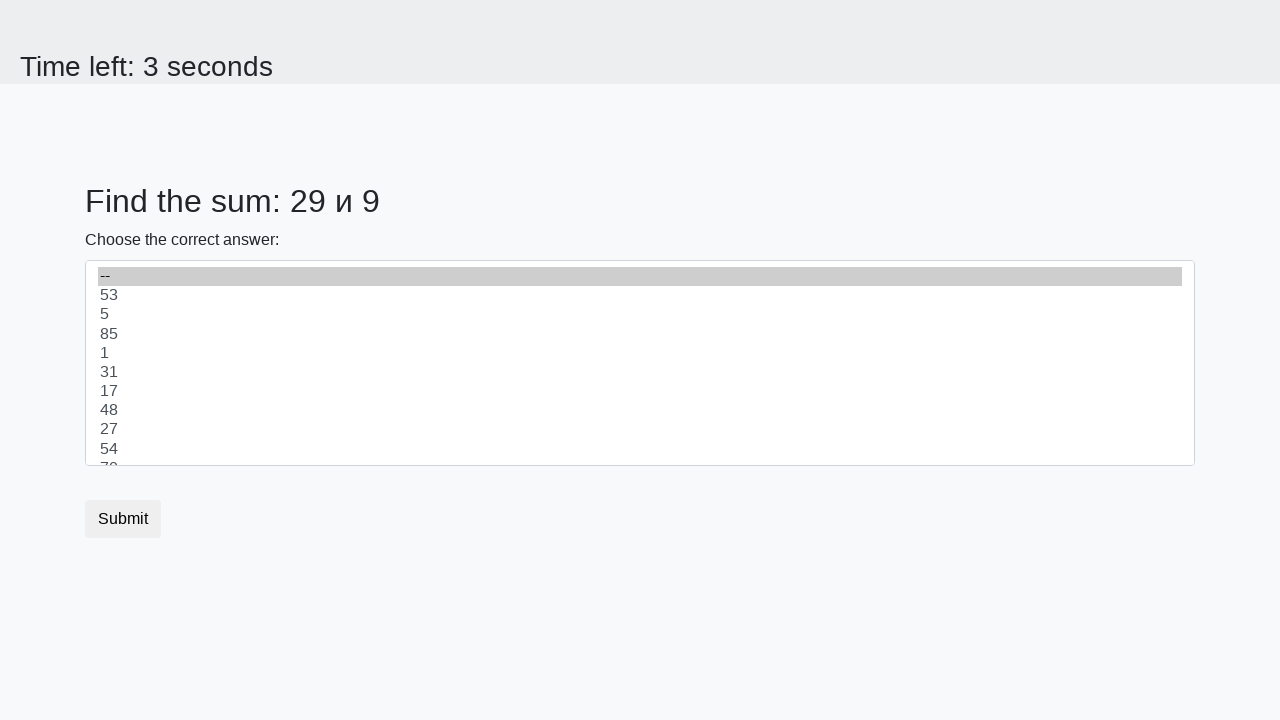

Located the second number element
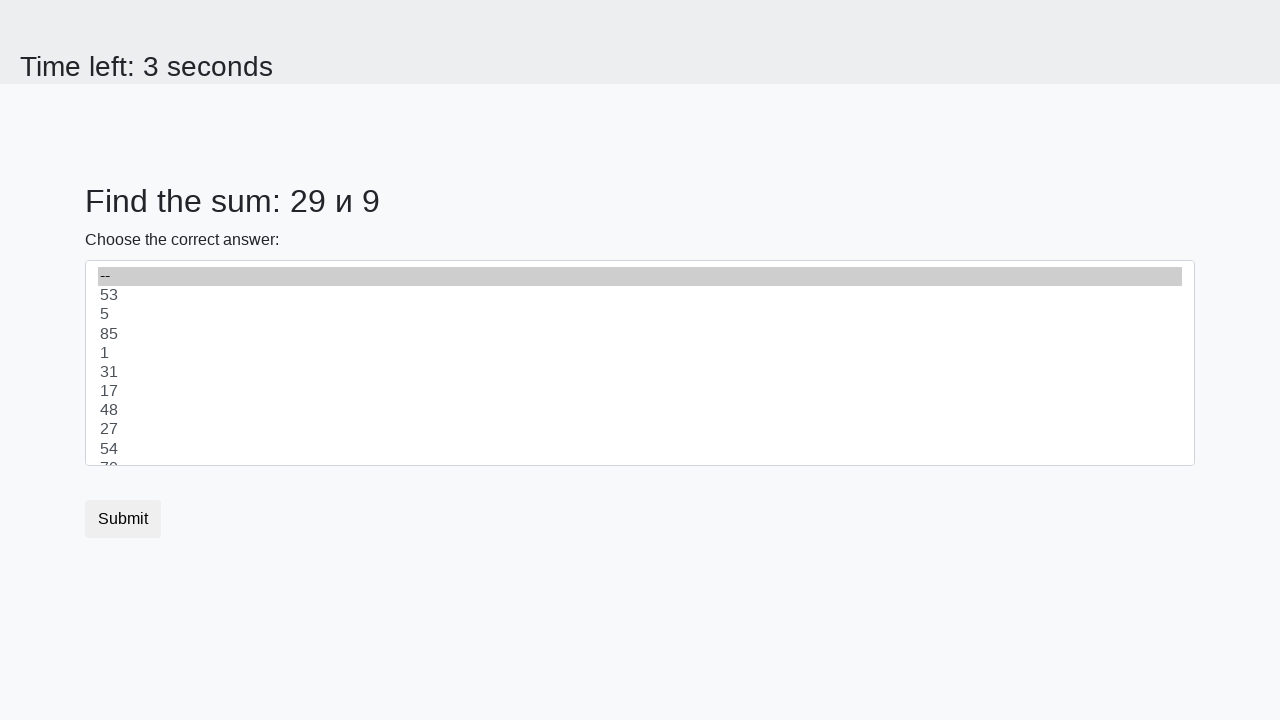

Retrieved first number: 29
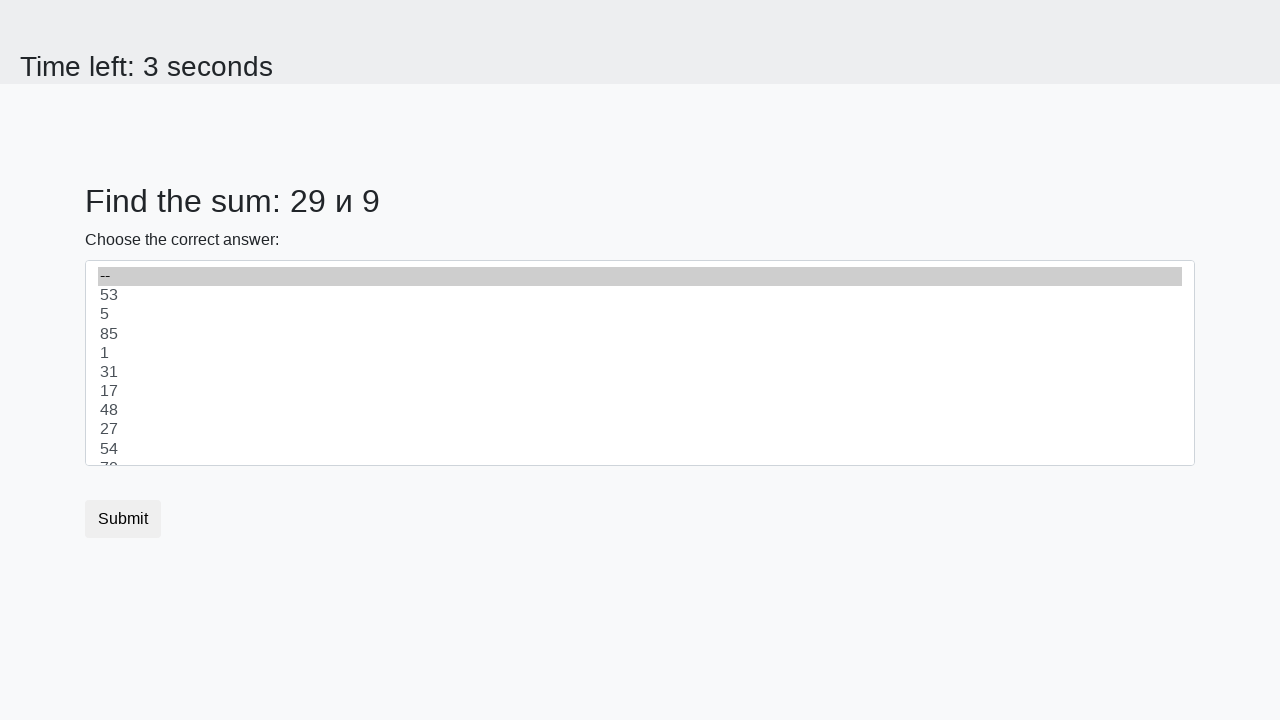

Retrieved second number: 9
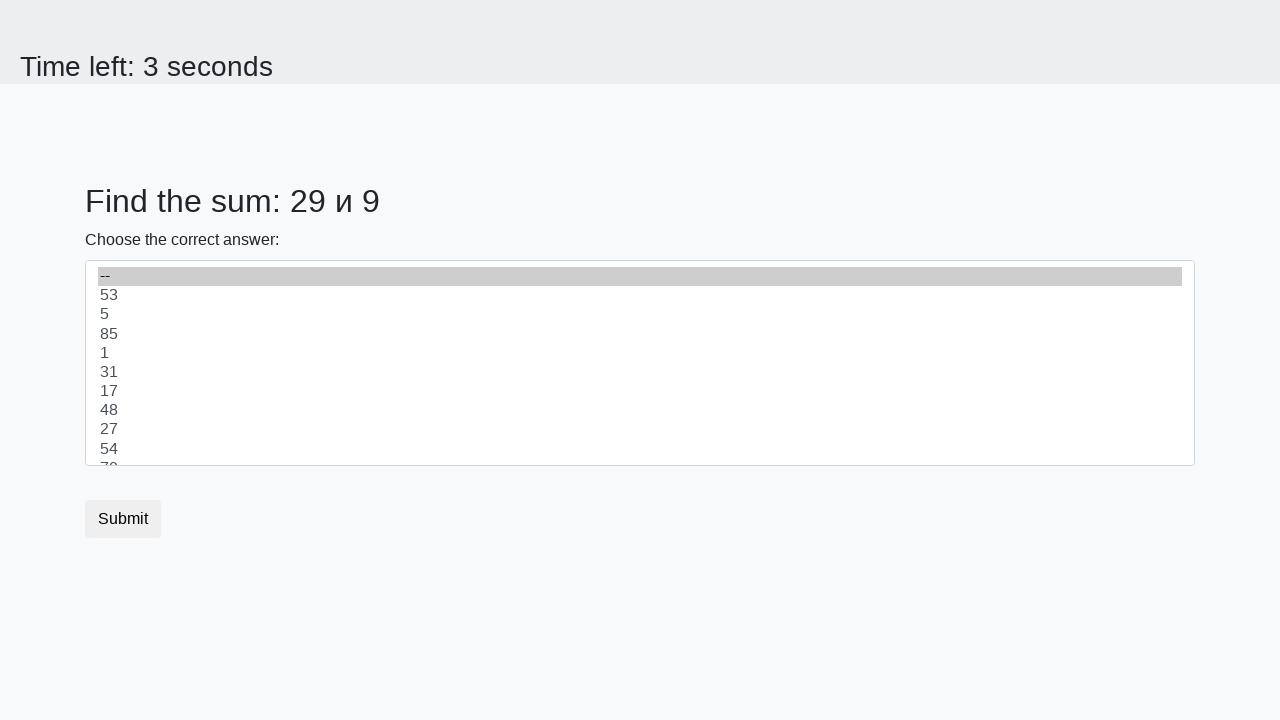

Calculated sum: 29 + 9 = 38
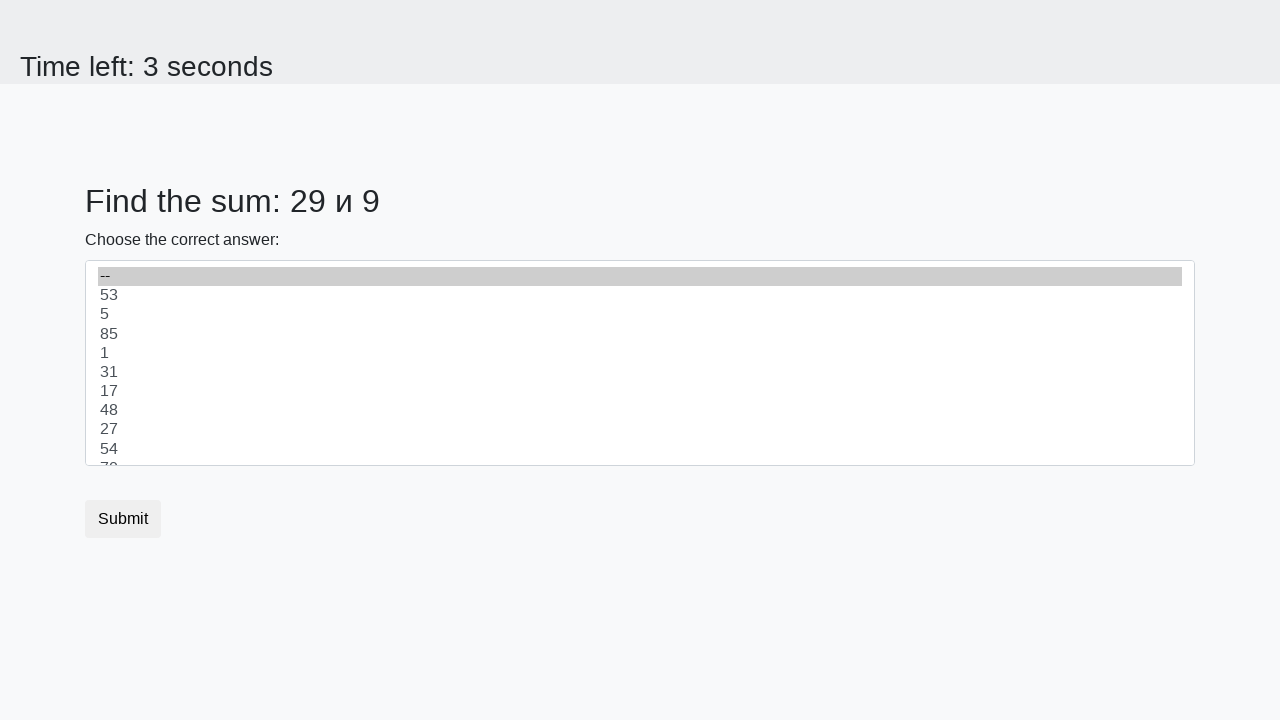

Selected sum value '38' from dropdown on select
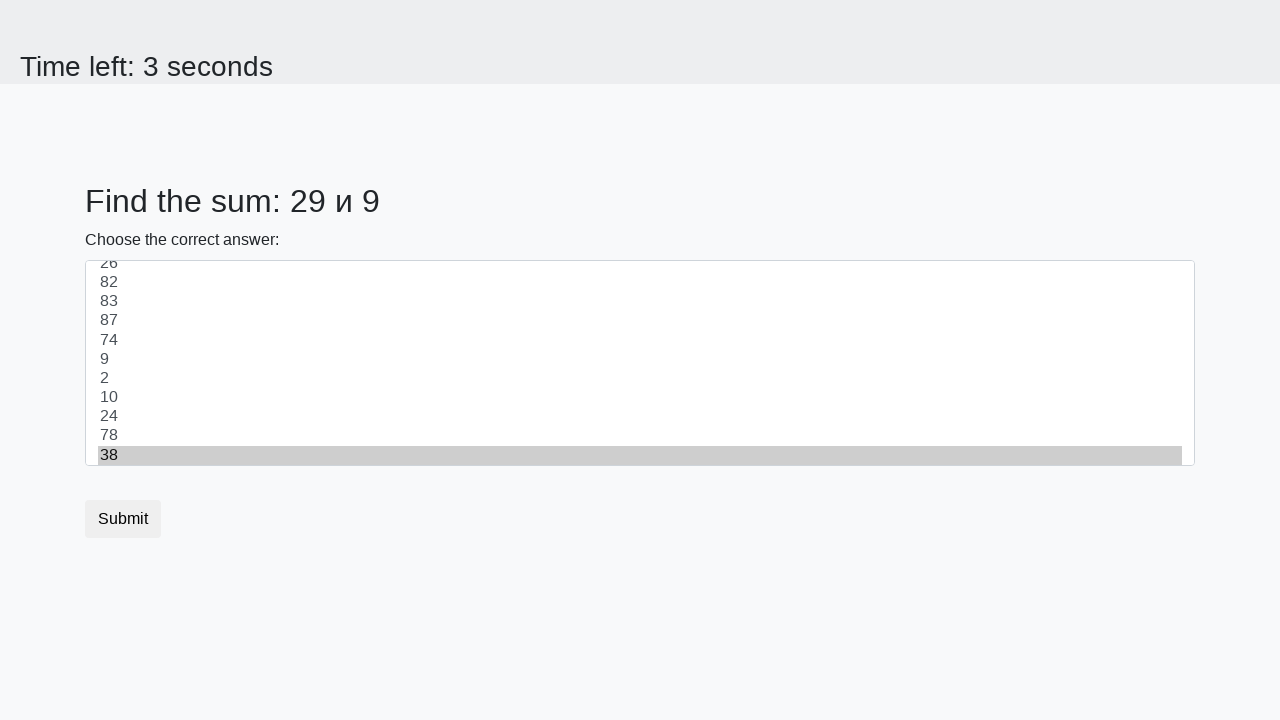

Clicked Submit button to submit the form at (123, 519) on button:has-text('Submit')
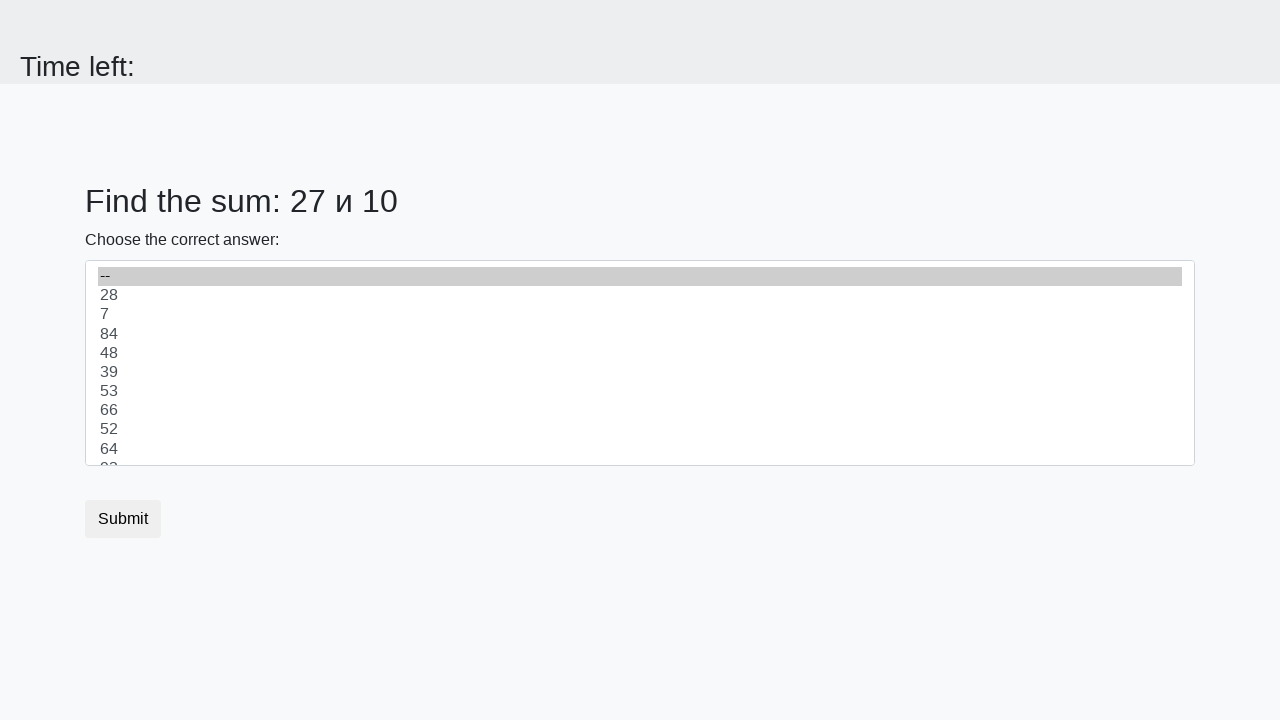

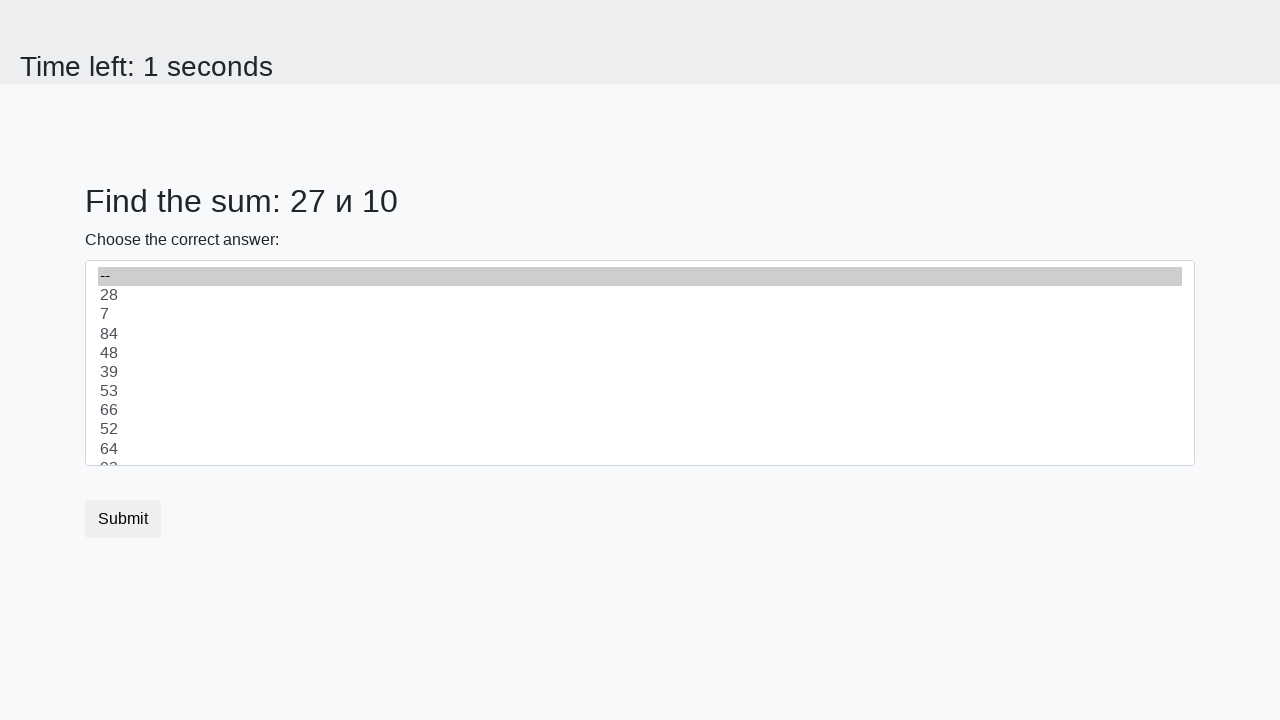